Tests scrolling to a footer element on WebdriverIO homepage

Starting URL: https://webdriver.io/

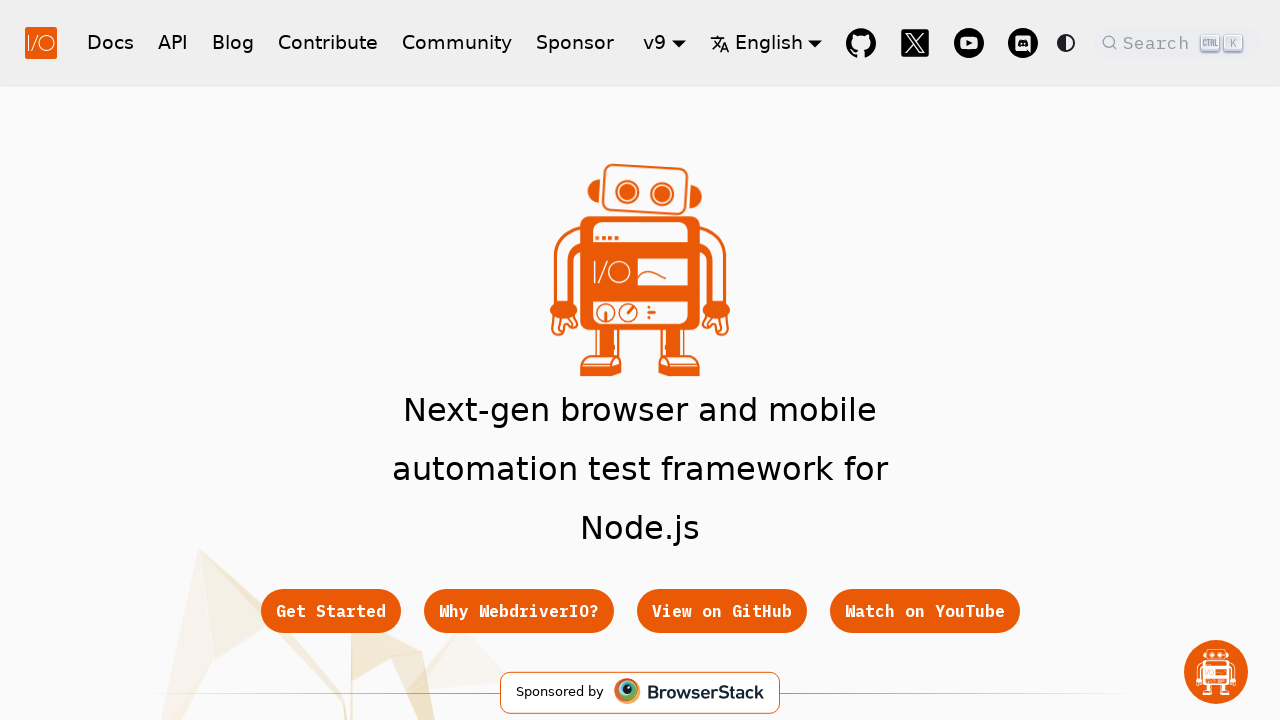

Scrolled footer 'Getting Started' link into view
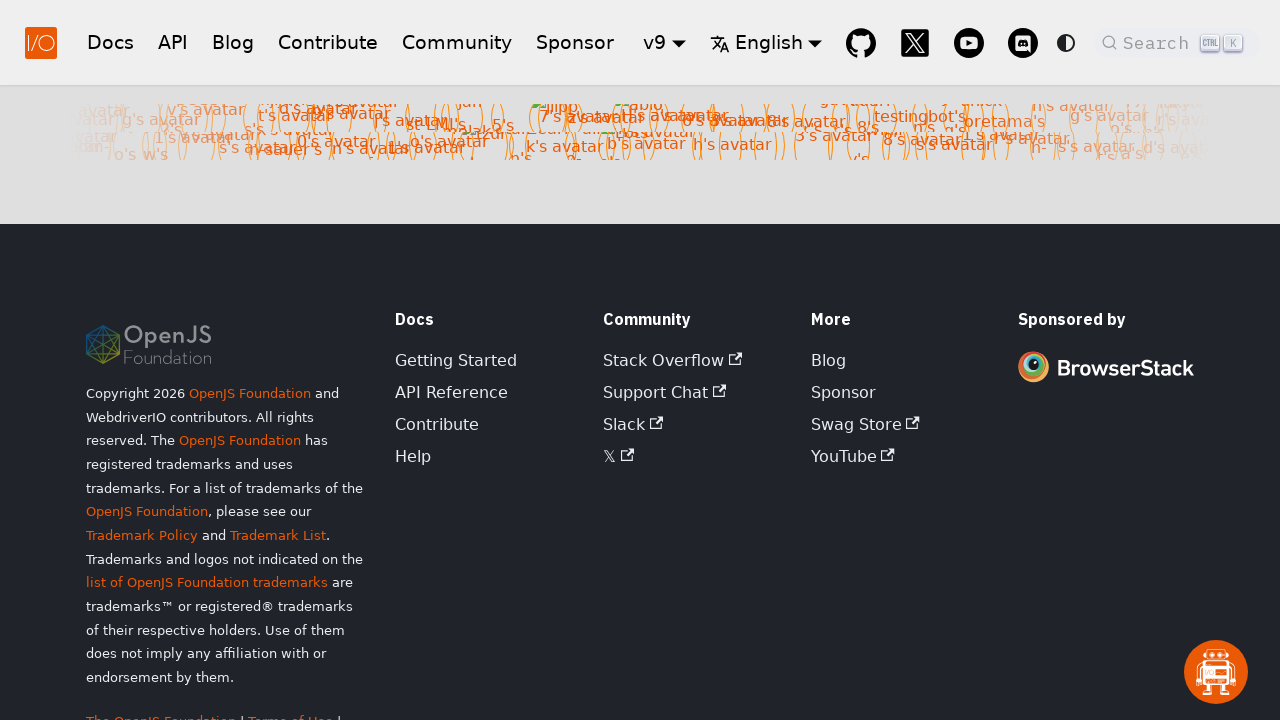

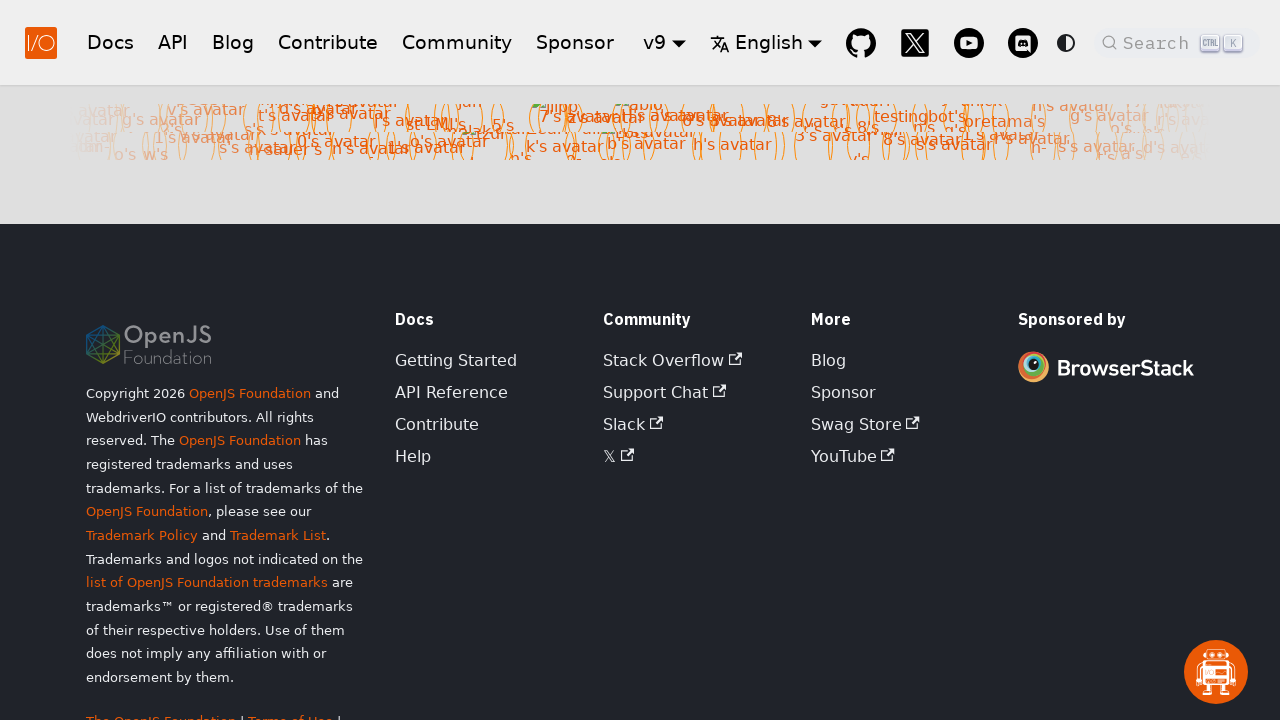